Tests an explicit wait scenario by waiting for a price element to show "100", then clicking a book button, reading an input value, calculating a mathematical result, filling in the answer, and clicking solve.

Starting URL: http://suninjuly.github.io/explicit_wait2.html

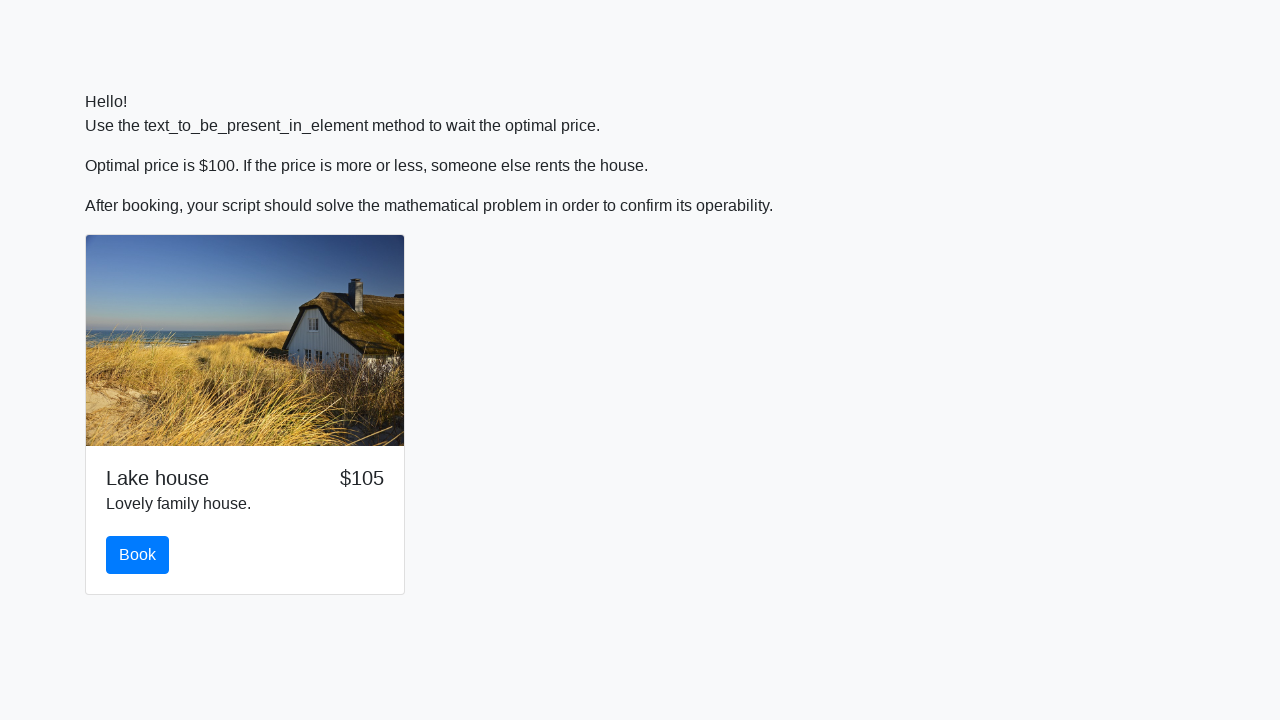

Waited for price element to show '100'
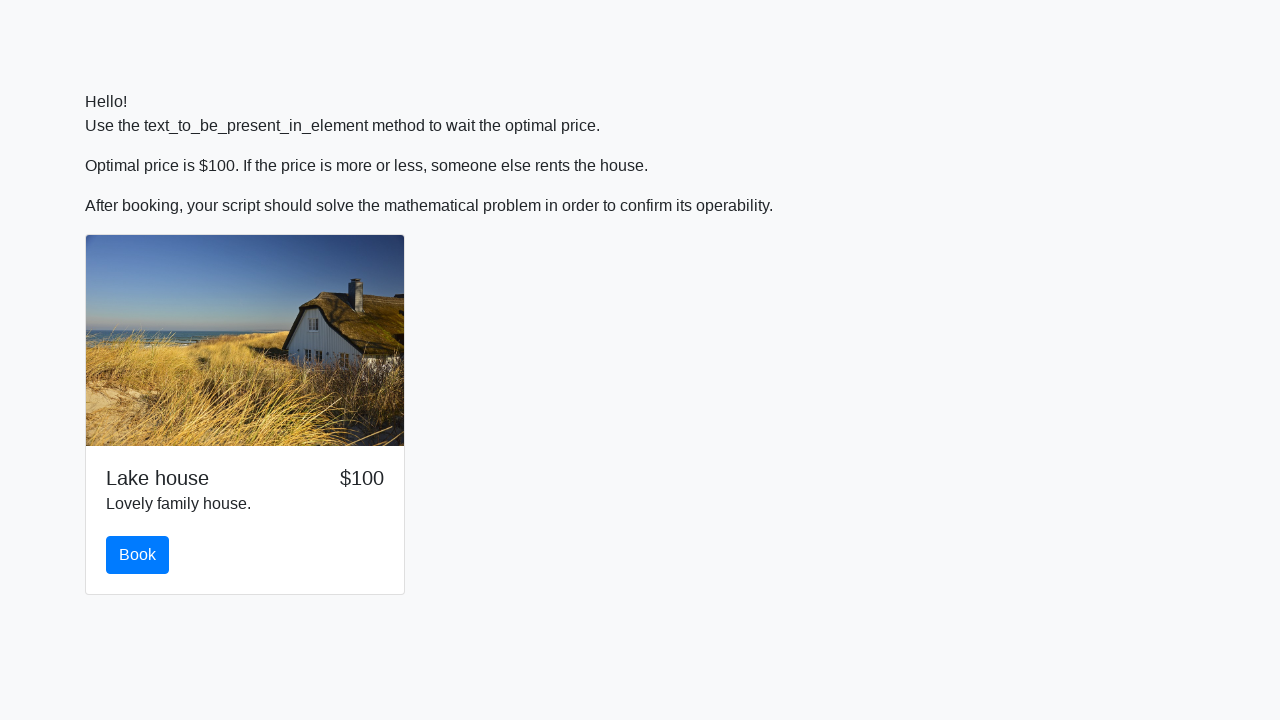

Clicked the book button at (138, 555) on #book
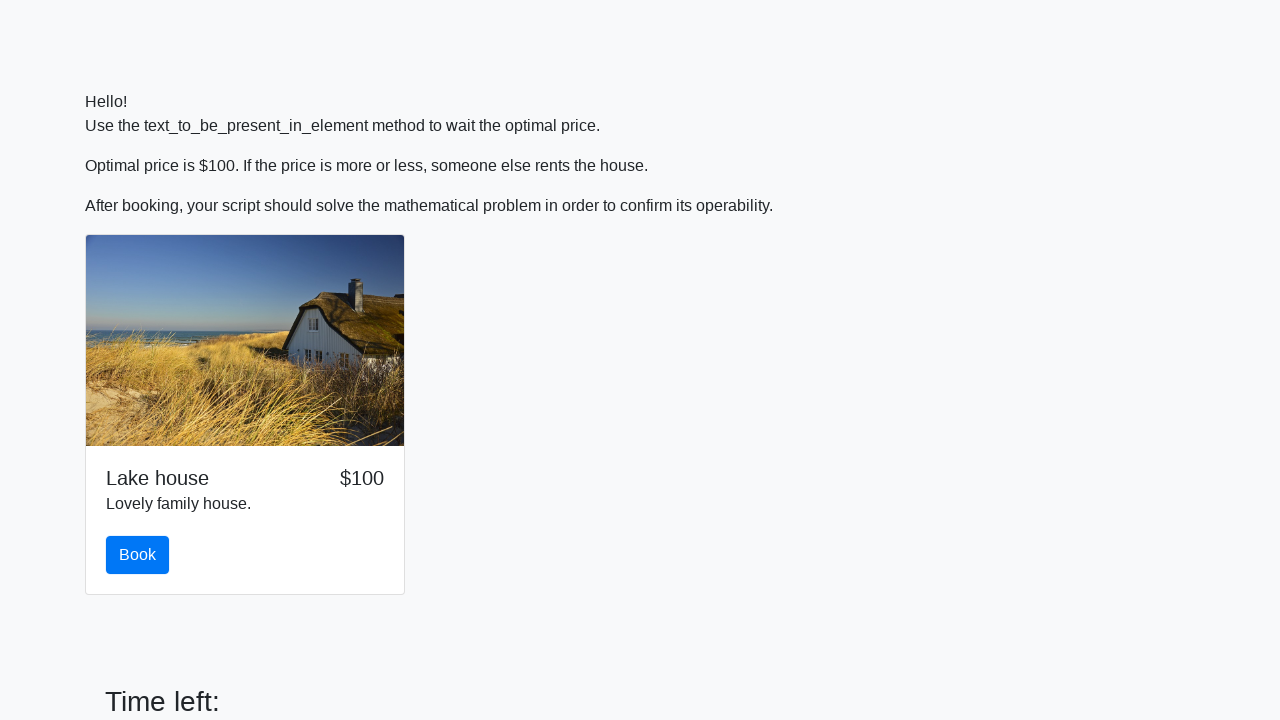

Retrieved input value: 202
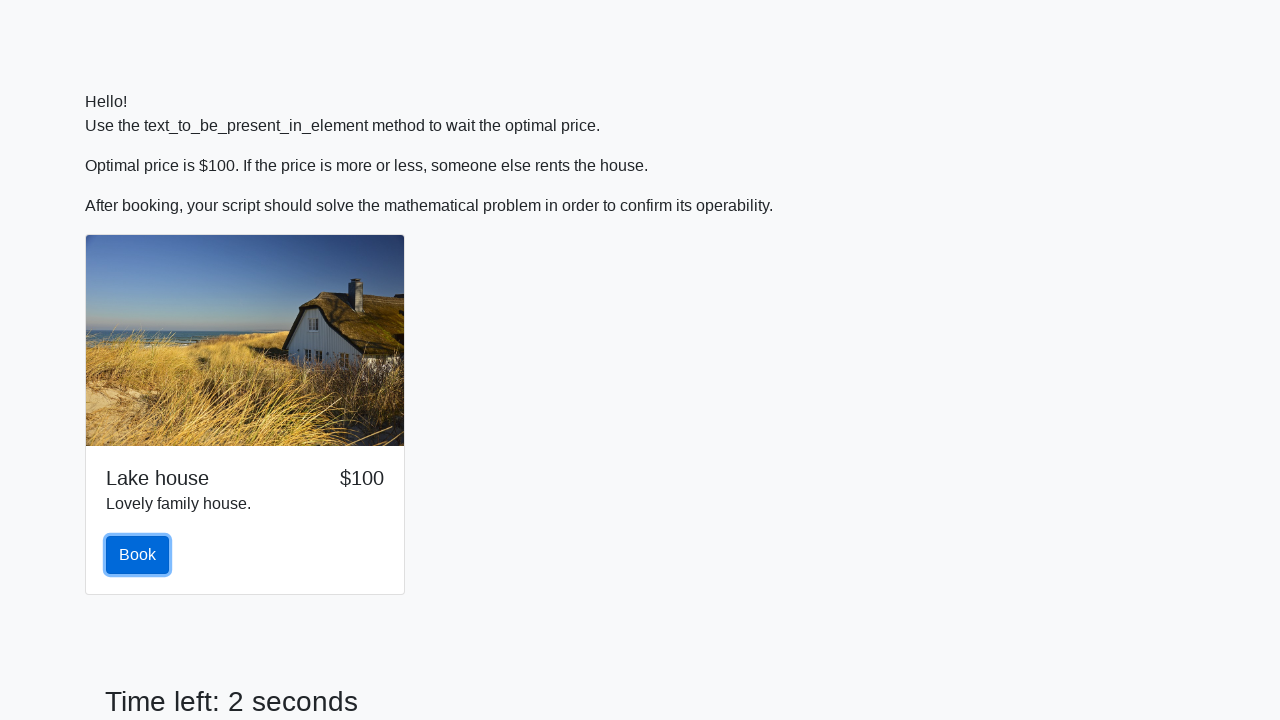

Calculated mathematical result: 2.269754093836951
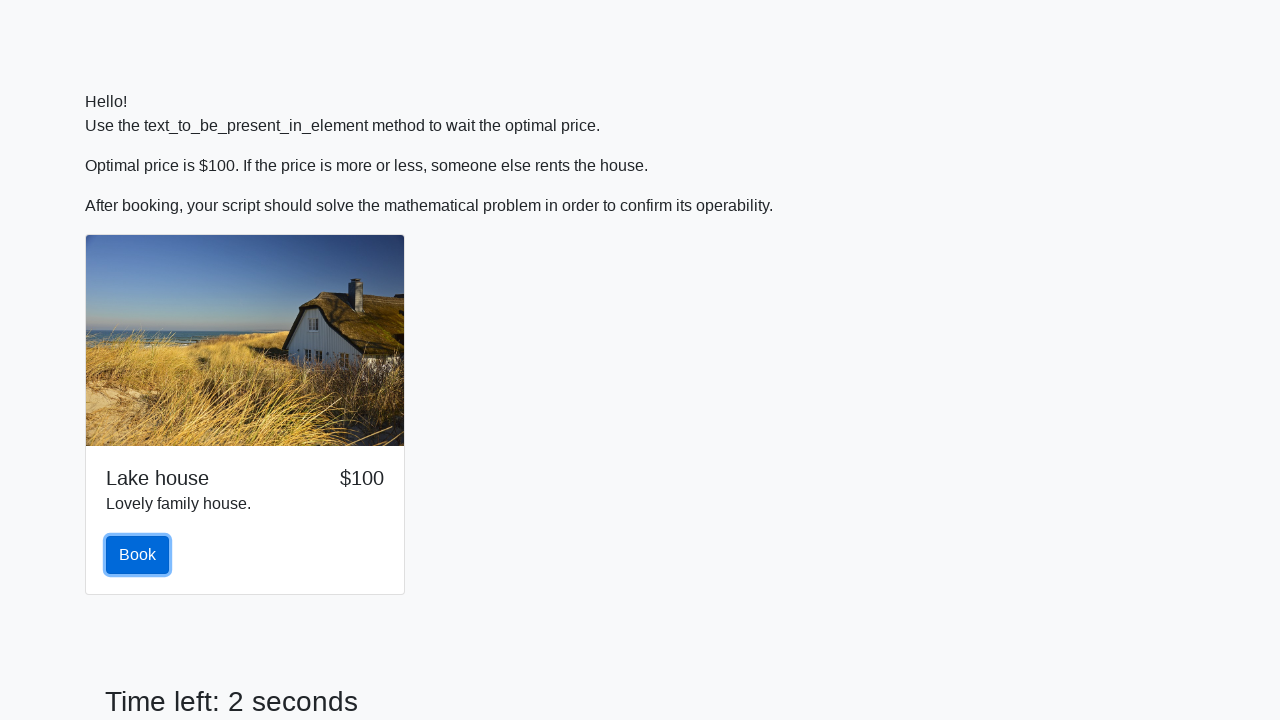

Filled answer field with calculated value: 2.269754093836951 on #answer
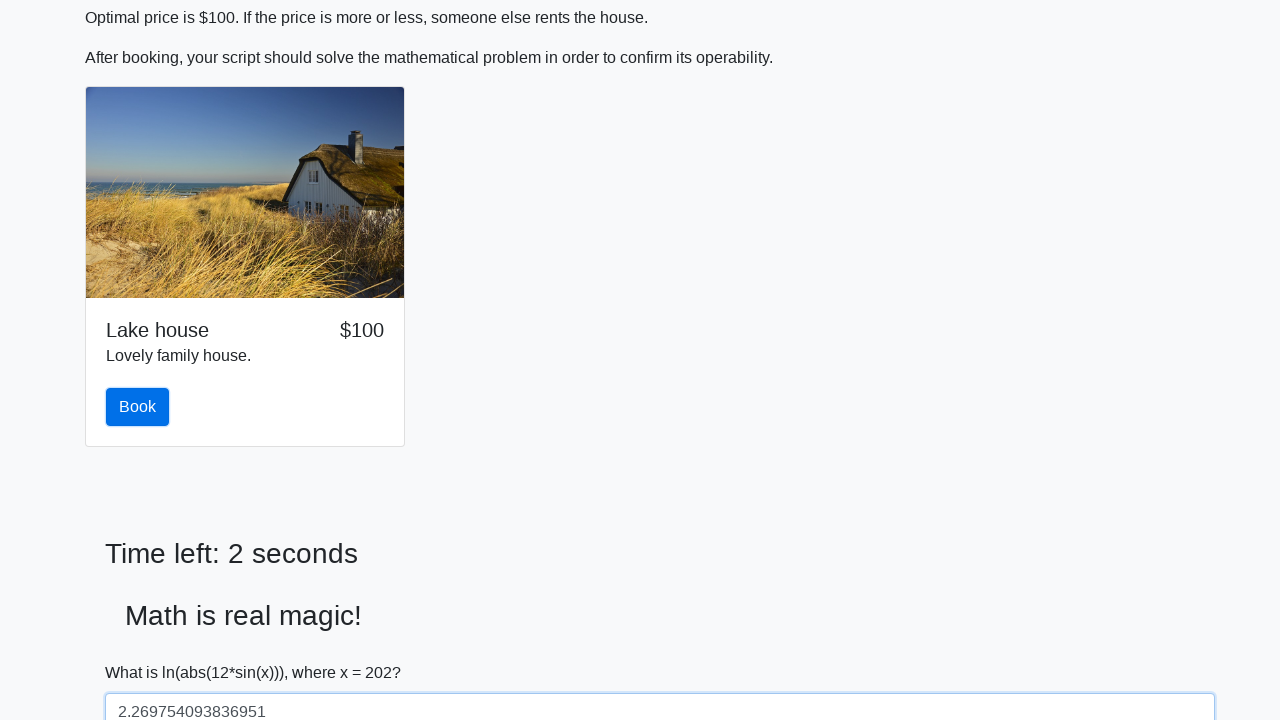

Clicked the solve button at (143, 651) on #solve
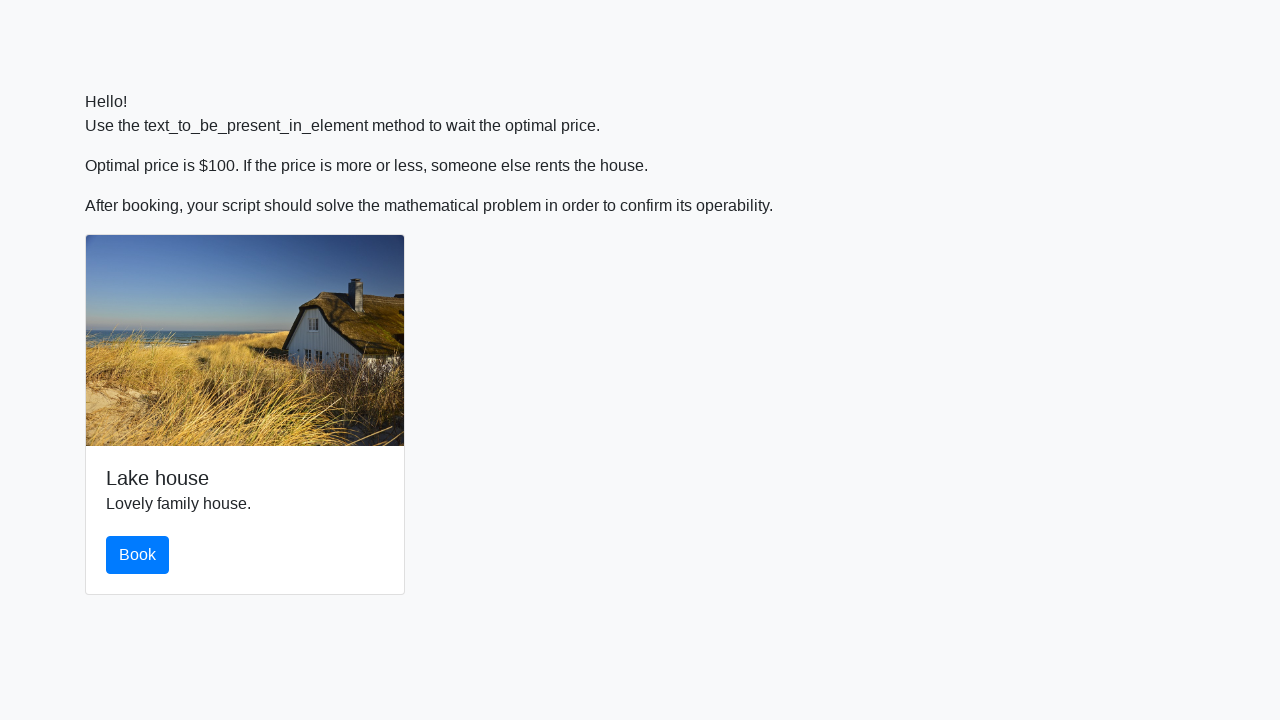

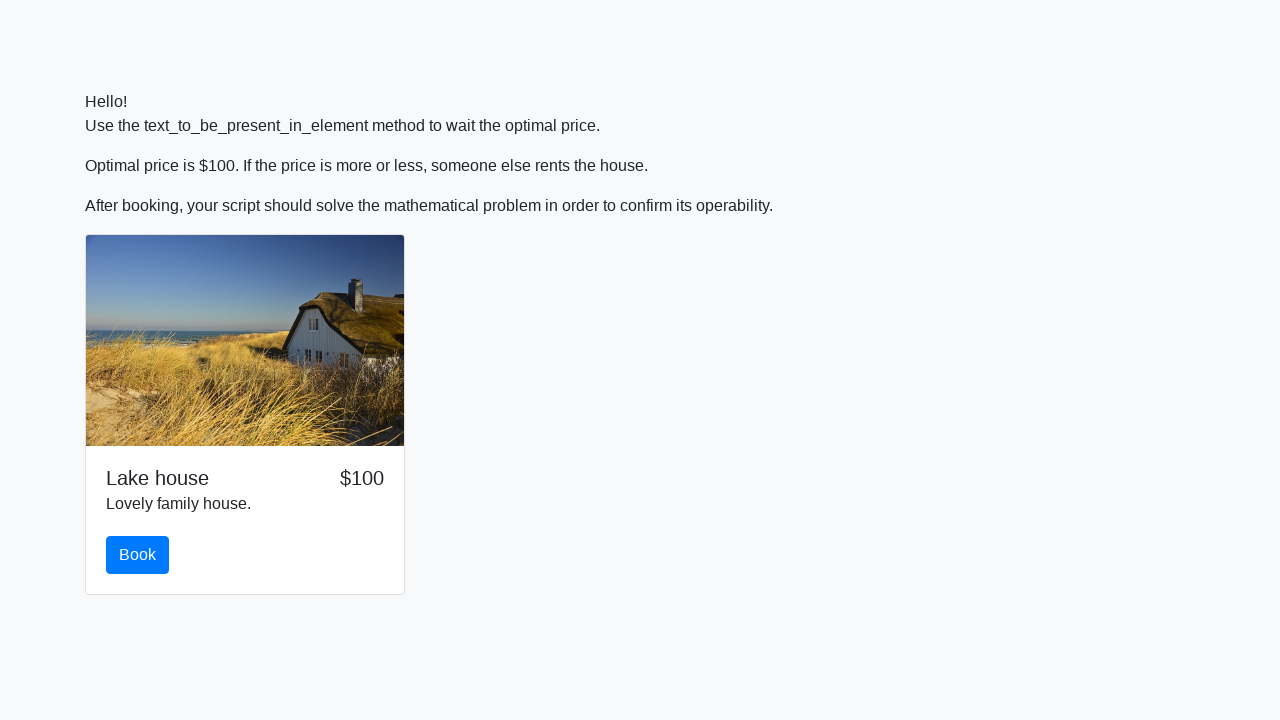